Tests that a todo item is removed if edited to an empty string

Starting URL: https://demo.playwright.dev/todomvc

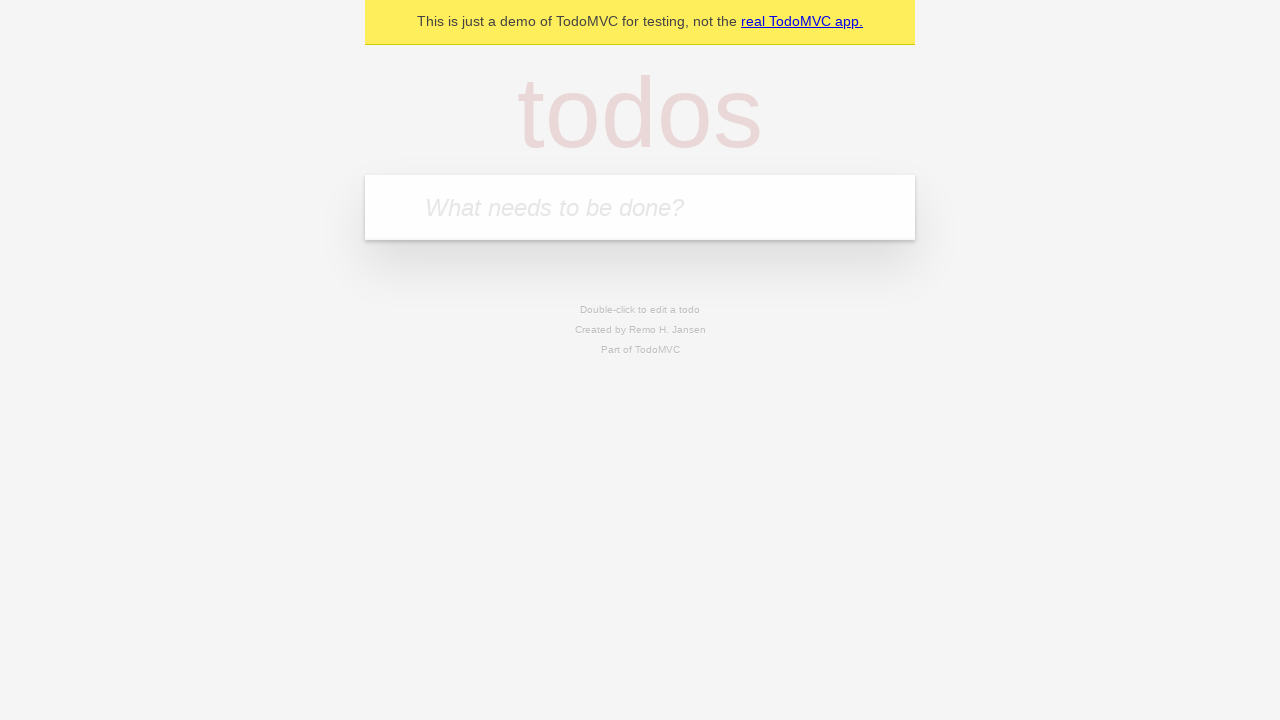

Filled new todo input with 'buy some cheese' on internal:attr=[placeholder="What needs to be done?"i]
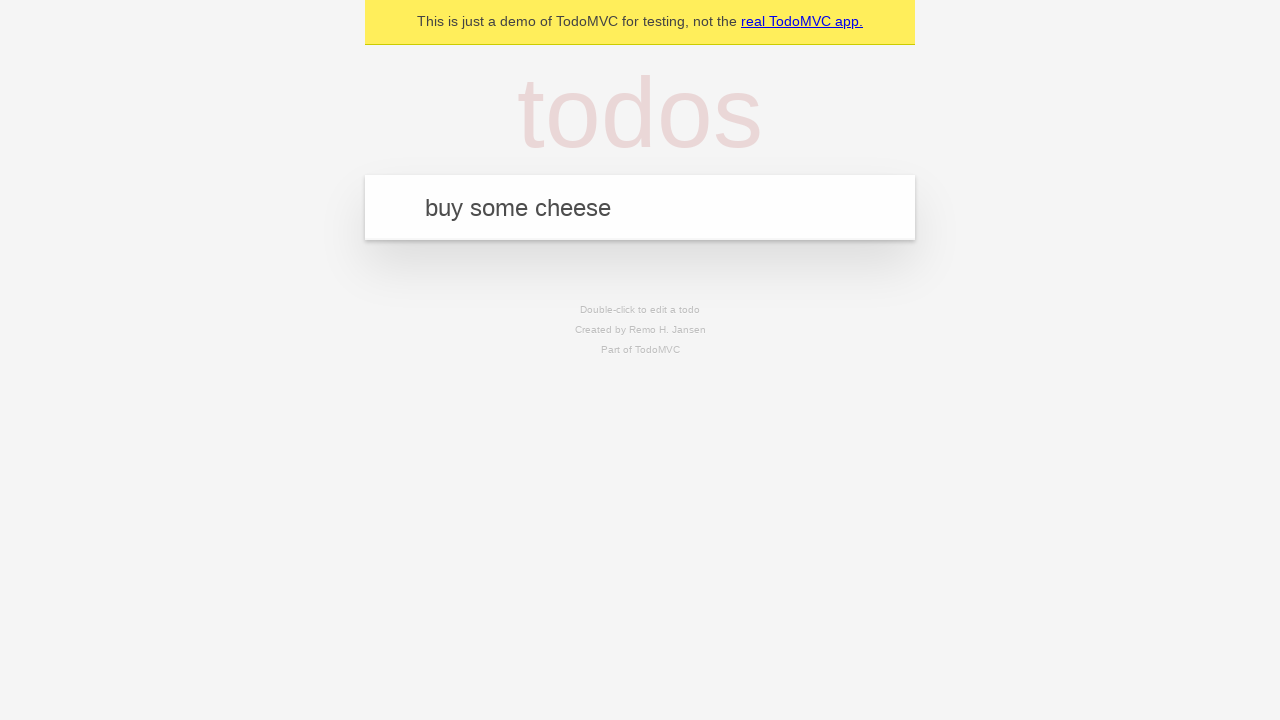

Pressed Enter to add first todo item on internal:attr=[placeholder="What needs to be done?"i]
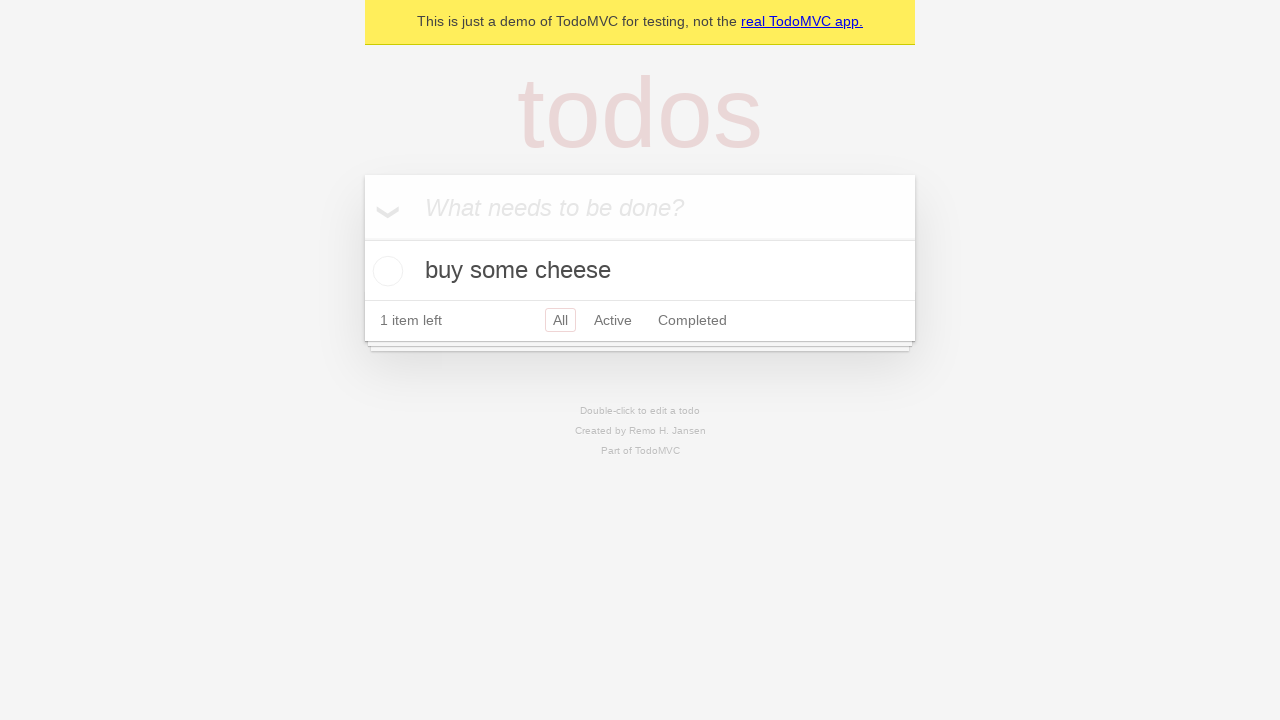

Filled new todo input with 'feed the cat' on internal:attr=[placeholder="What needs to be done?"i]
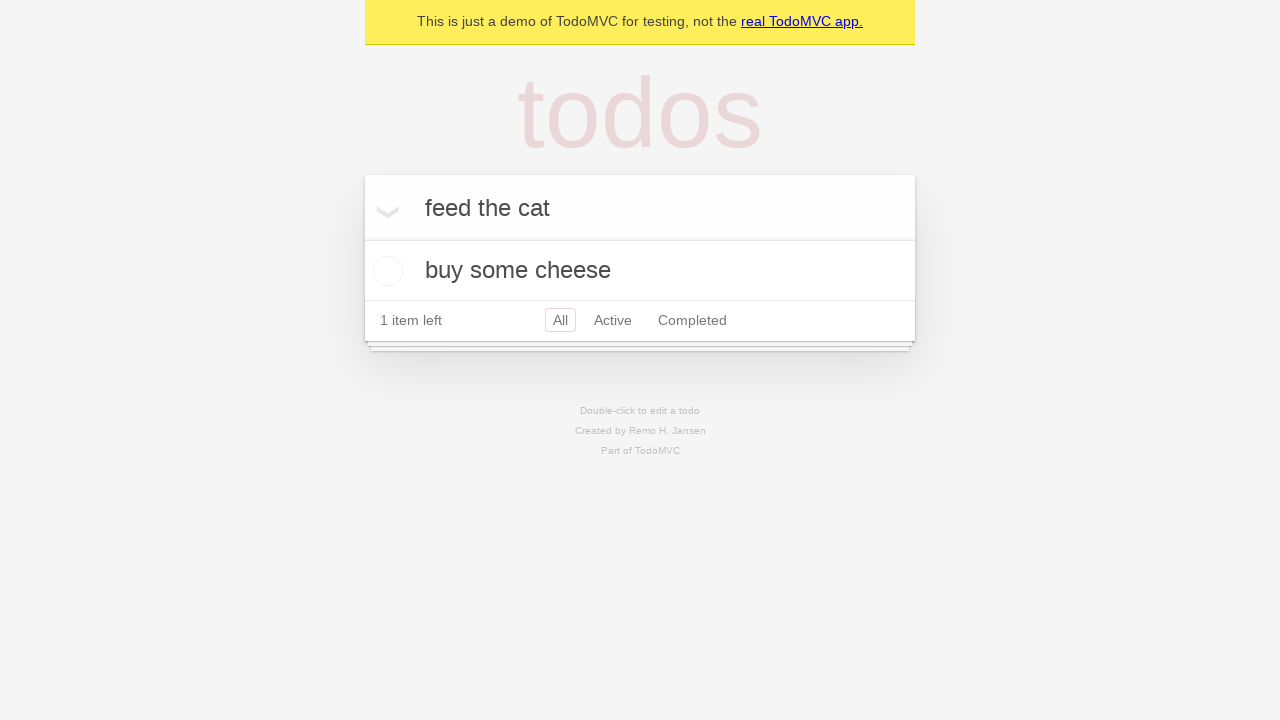

Pressed Enter to add second todo item on internal:attr=[placeholder="What needs to be done?"i]
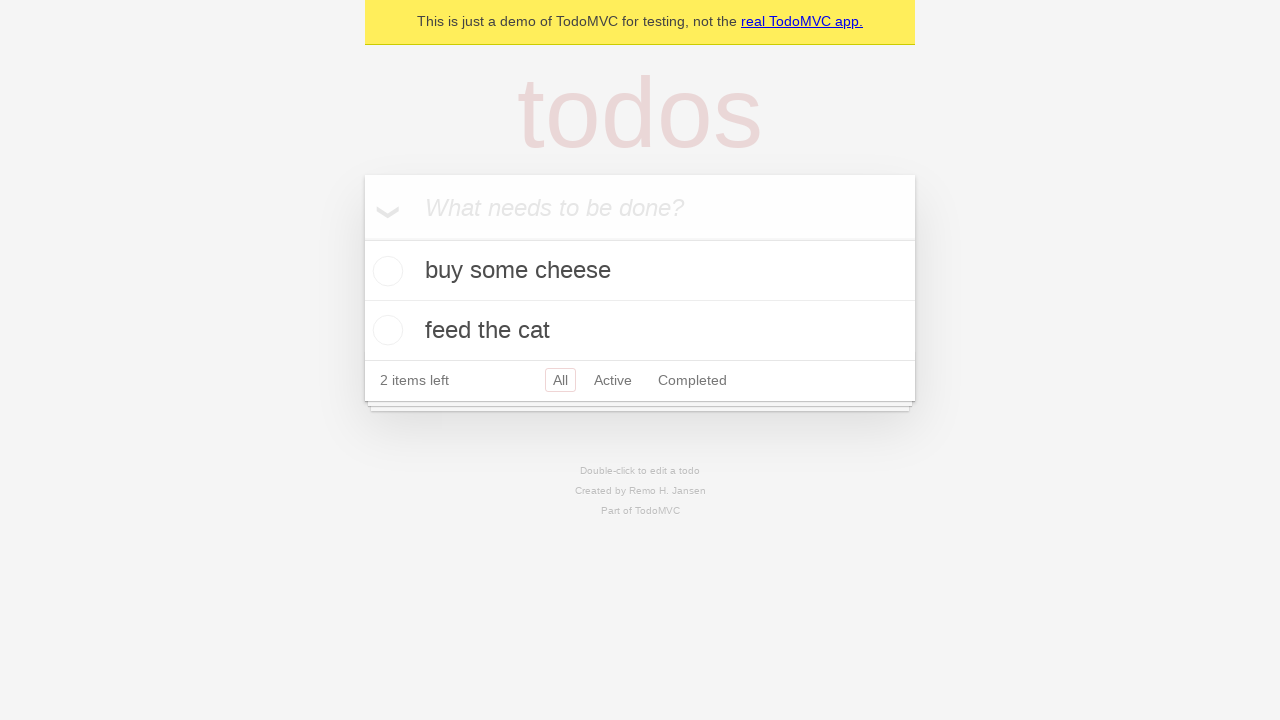

Filled new todo input with 'book a doctors appointment' on internal:attr=[placeholder="What needs to be done?"i]
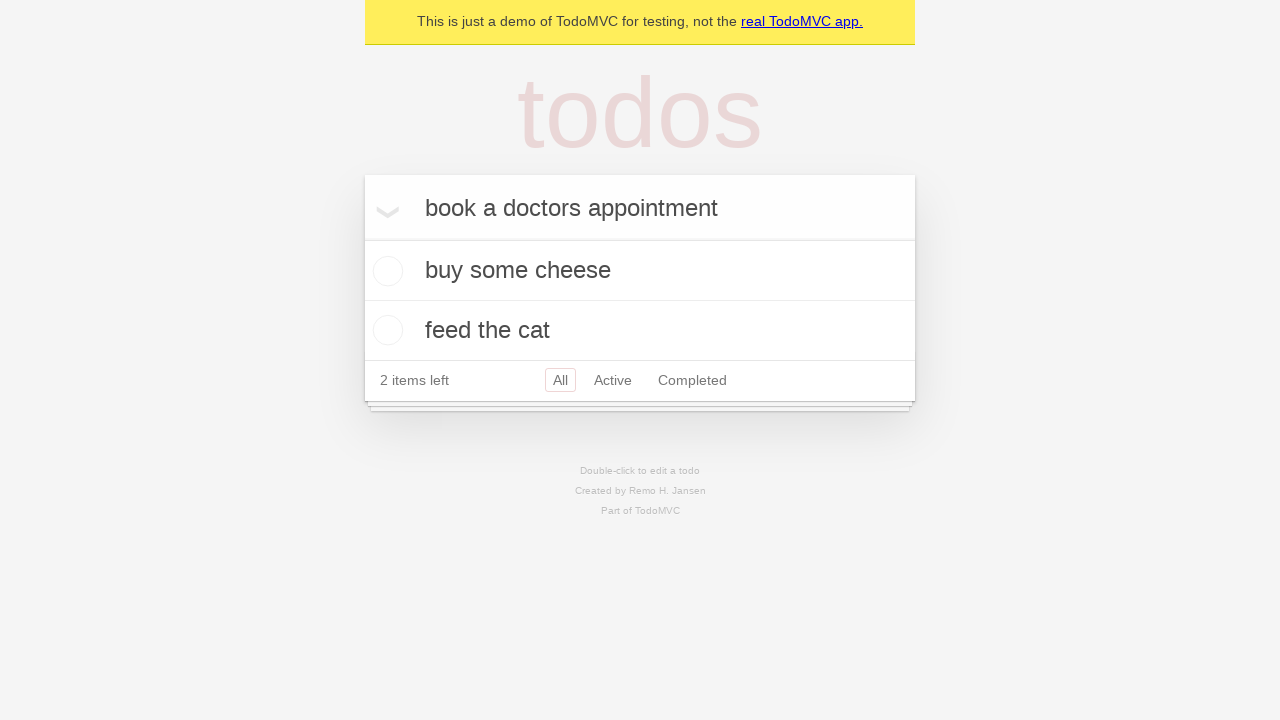

Pressed Enter to add third todo item on internal:attr=[placeholder="What needs to be done?"i]
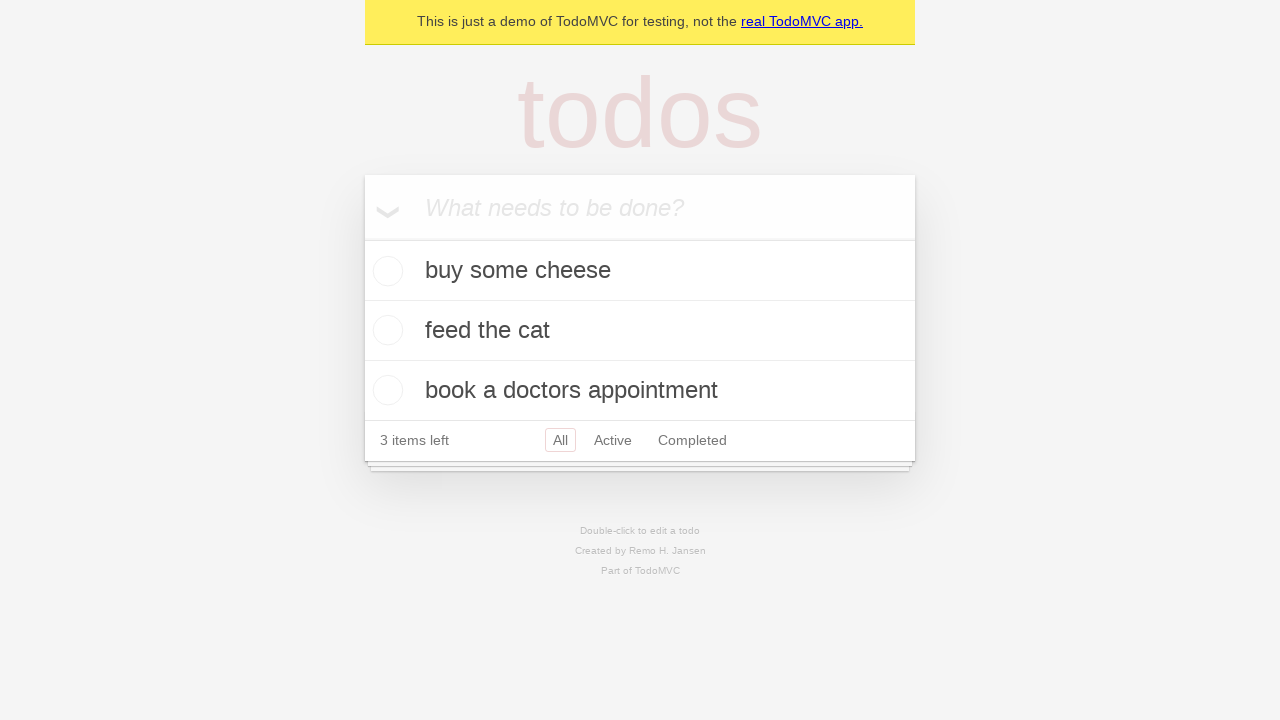

Waited for all 3 todo items to be present in DOM
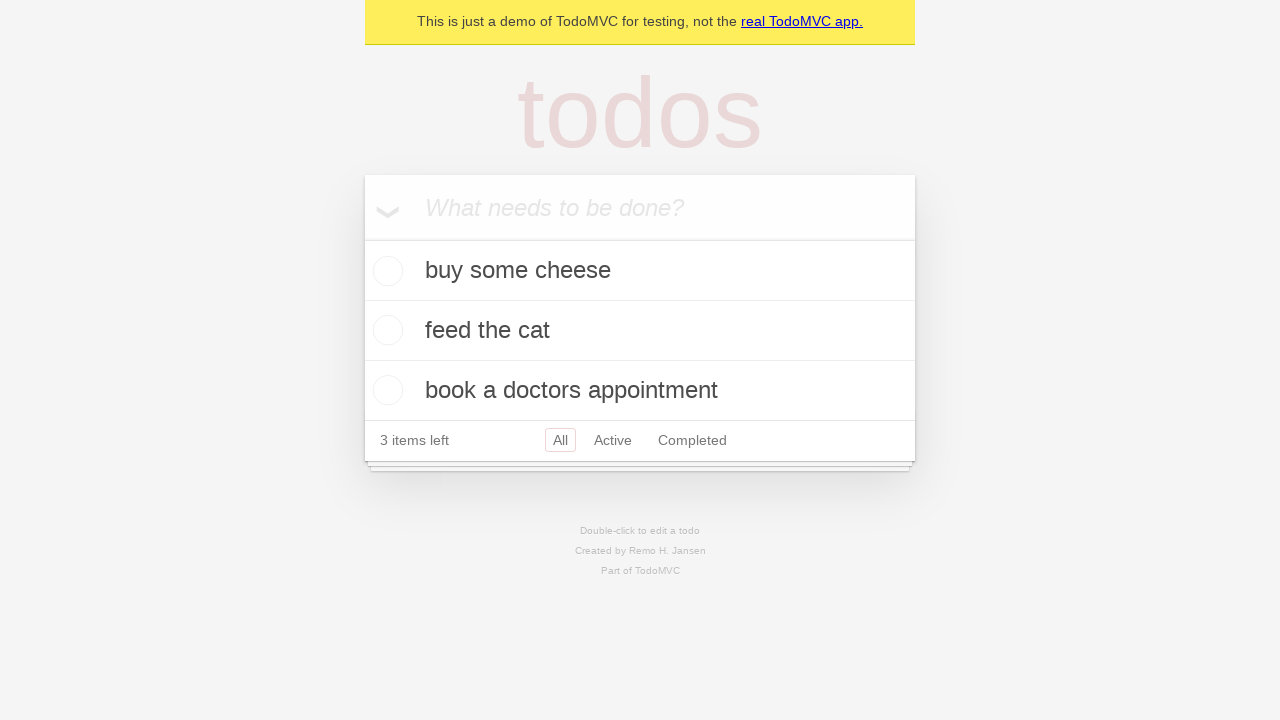

Retrieved all todo items
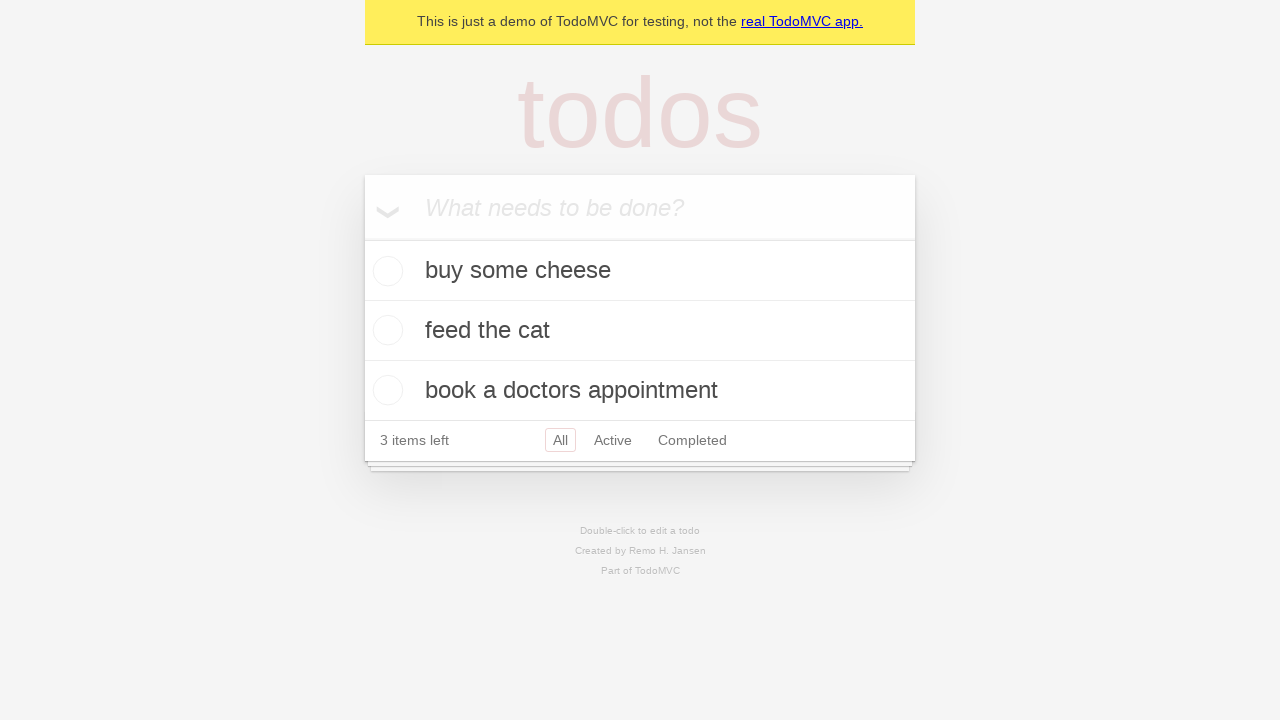

Double-clicked second todo item to enter edit mode at (640, 331) on internal:testid=[data-testid="todo-item"s] >> nth=1
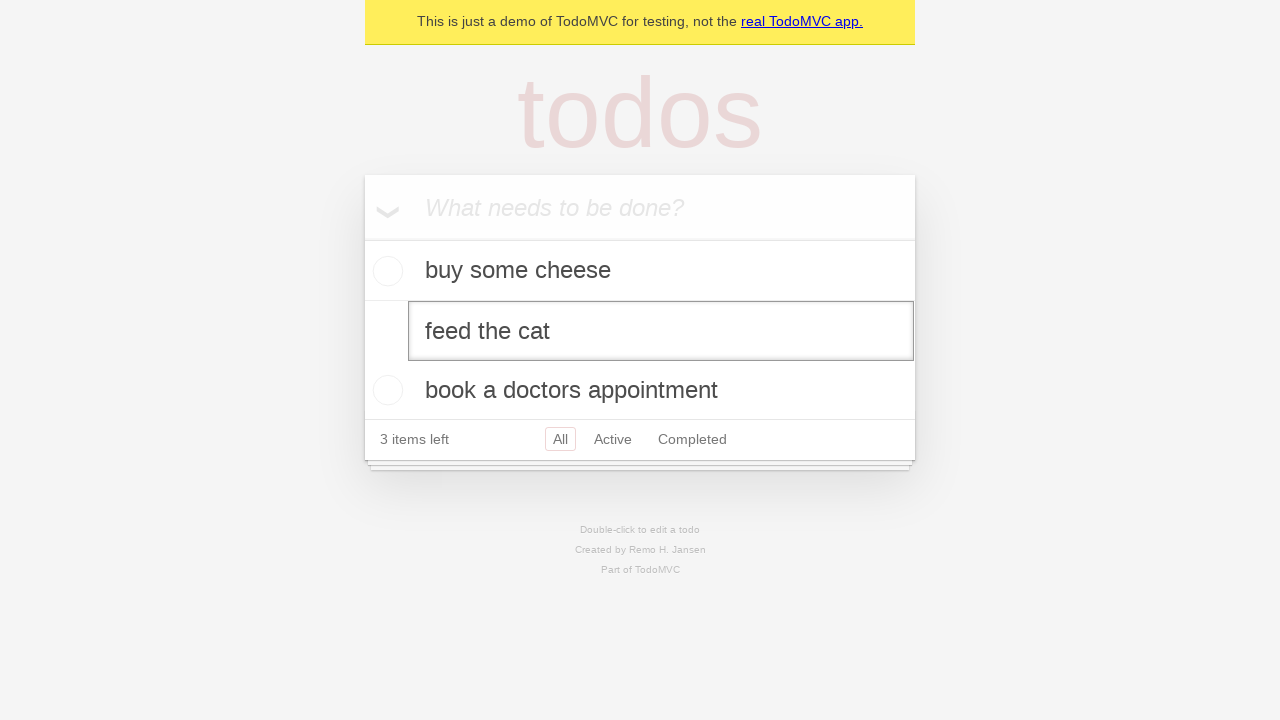

Cleared the edit textbox to empty string on internal:testid=[data-testid="todo-item"s] >> nth=1 >> internal:role=textbox[nam
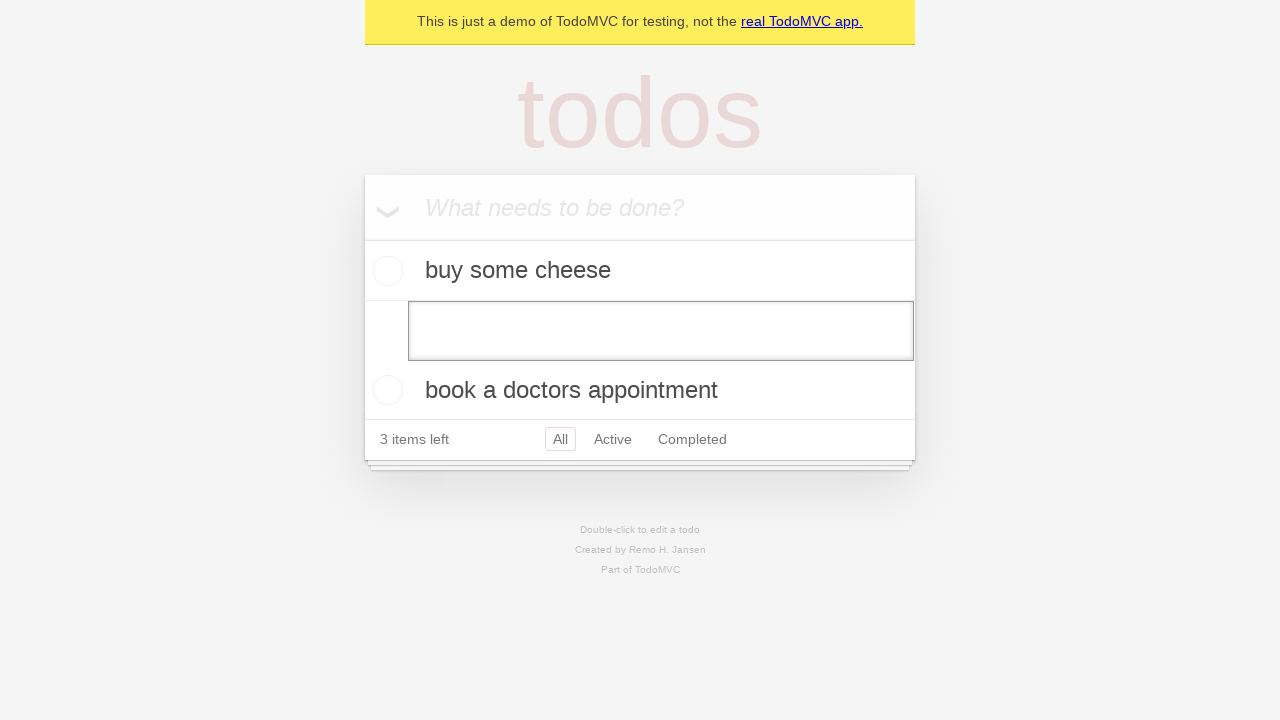

Pressed Enter to confirm edit with empty string, removing the todo item on internal:testid=[data-testid="todo-item"s] >> nth=1 >> internal:role=textbox[nam
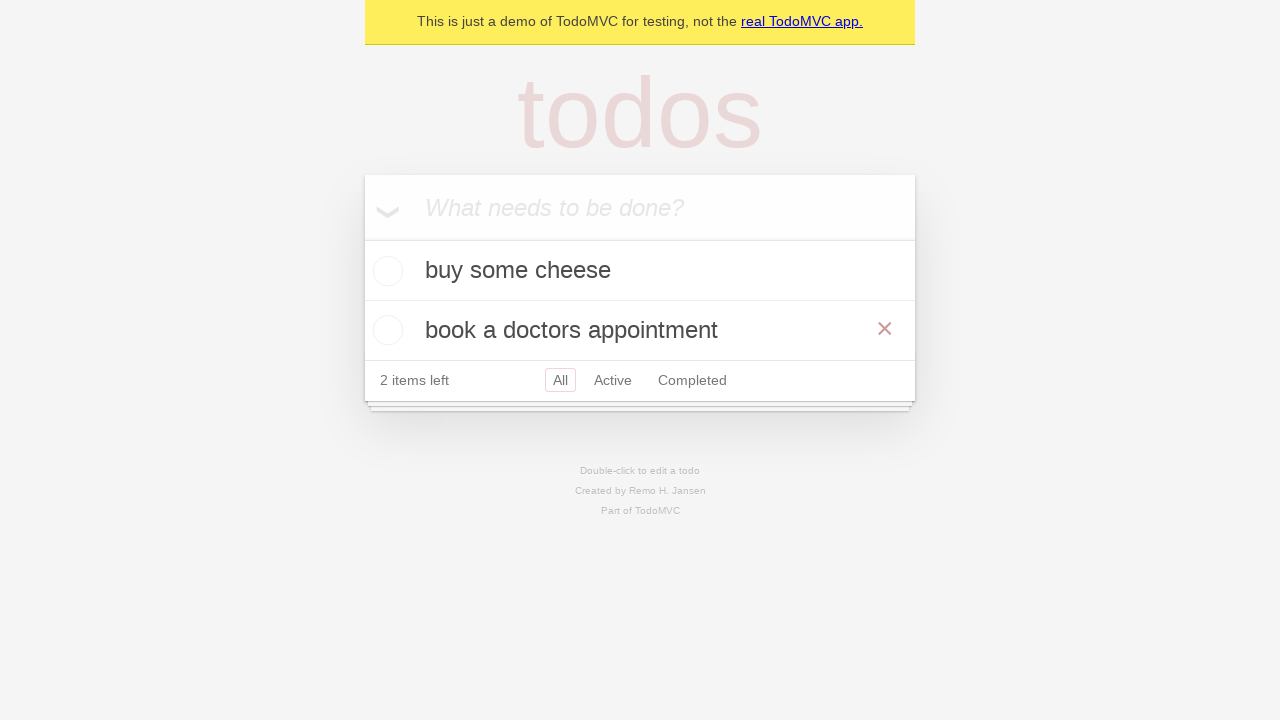

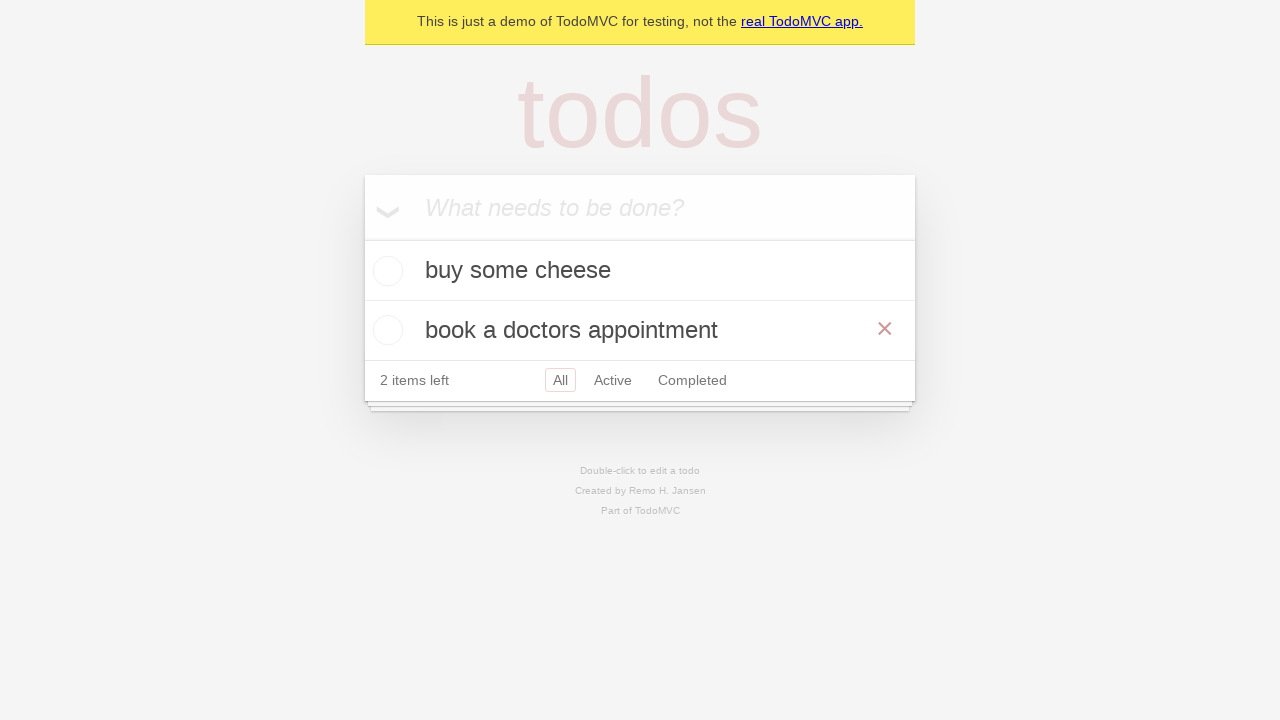